Tests keyboard navigation by performing two PAGE_DOWN key presses on the homepage to scroll down the page

Starting URL: https://thetestingacademy.com/

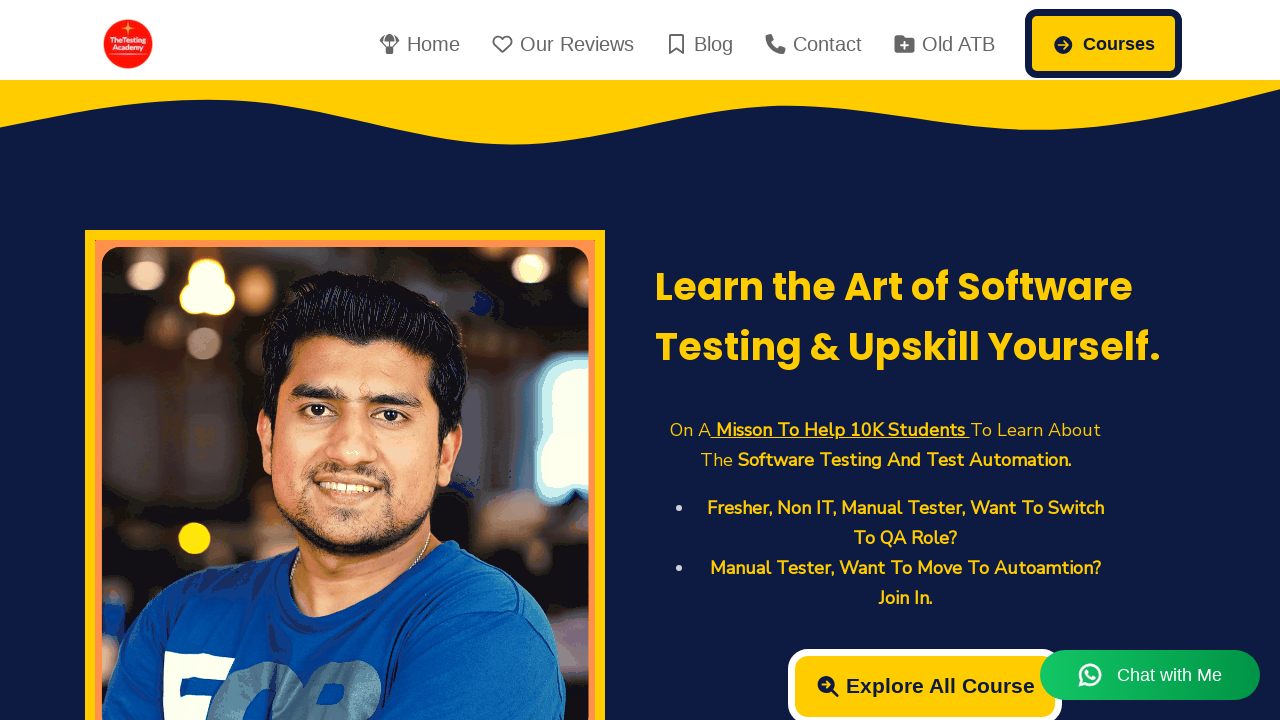

Navigated to https://thetestingacademy.com/
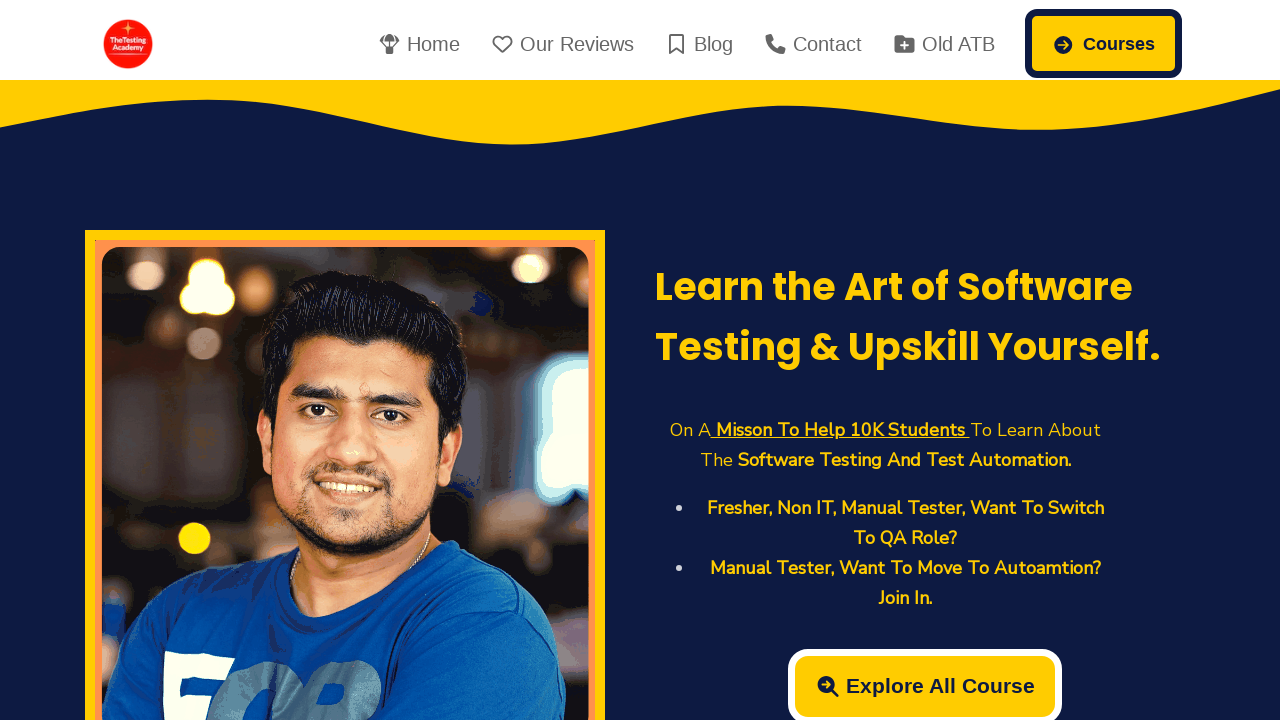

Set viewport size to 1920x1080
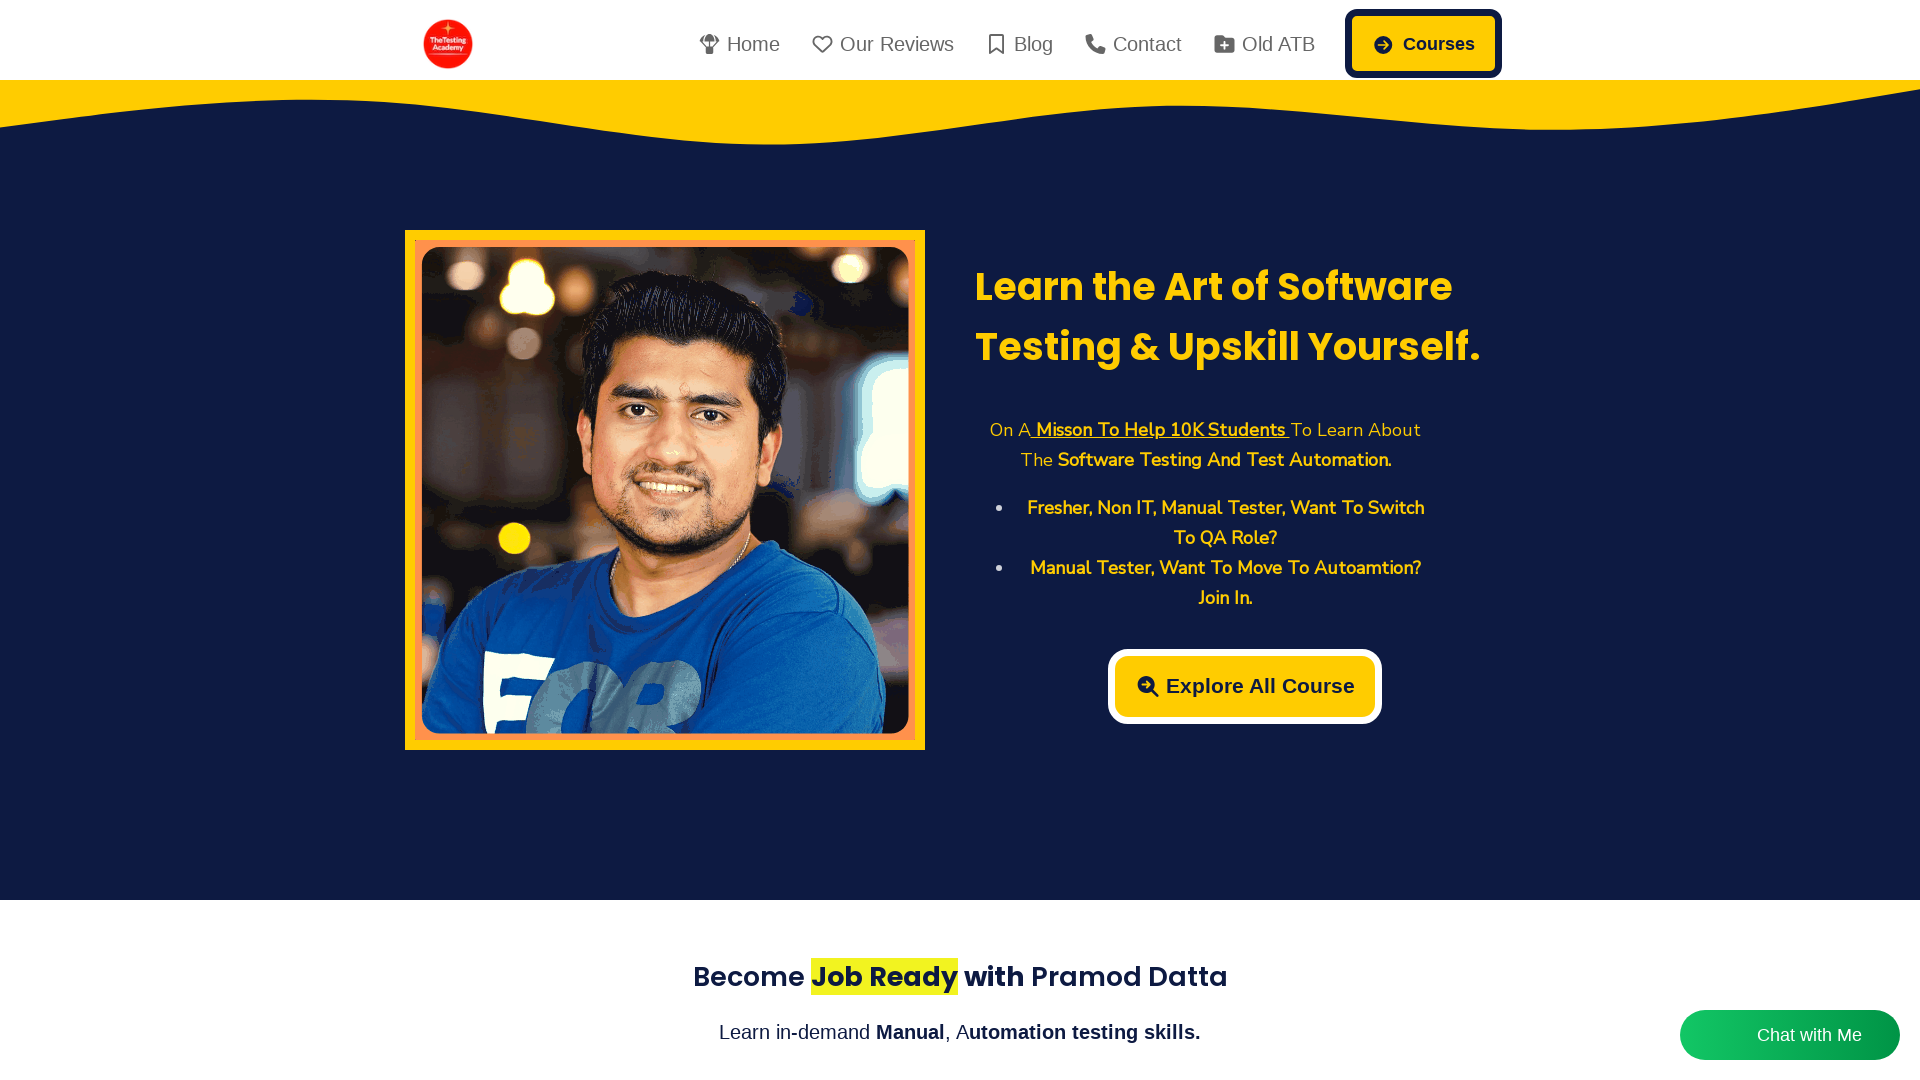

Pressed PAGE_DOWN key - first scroll
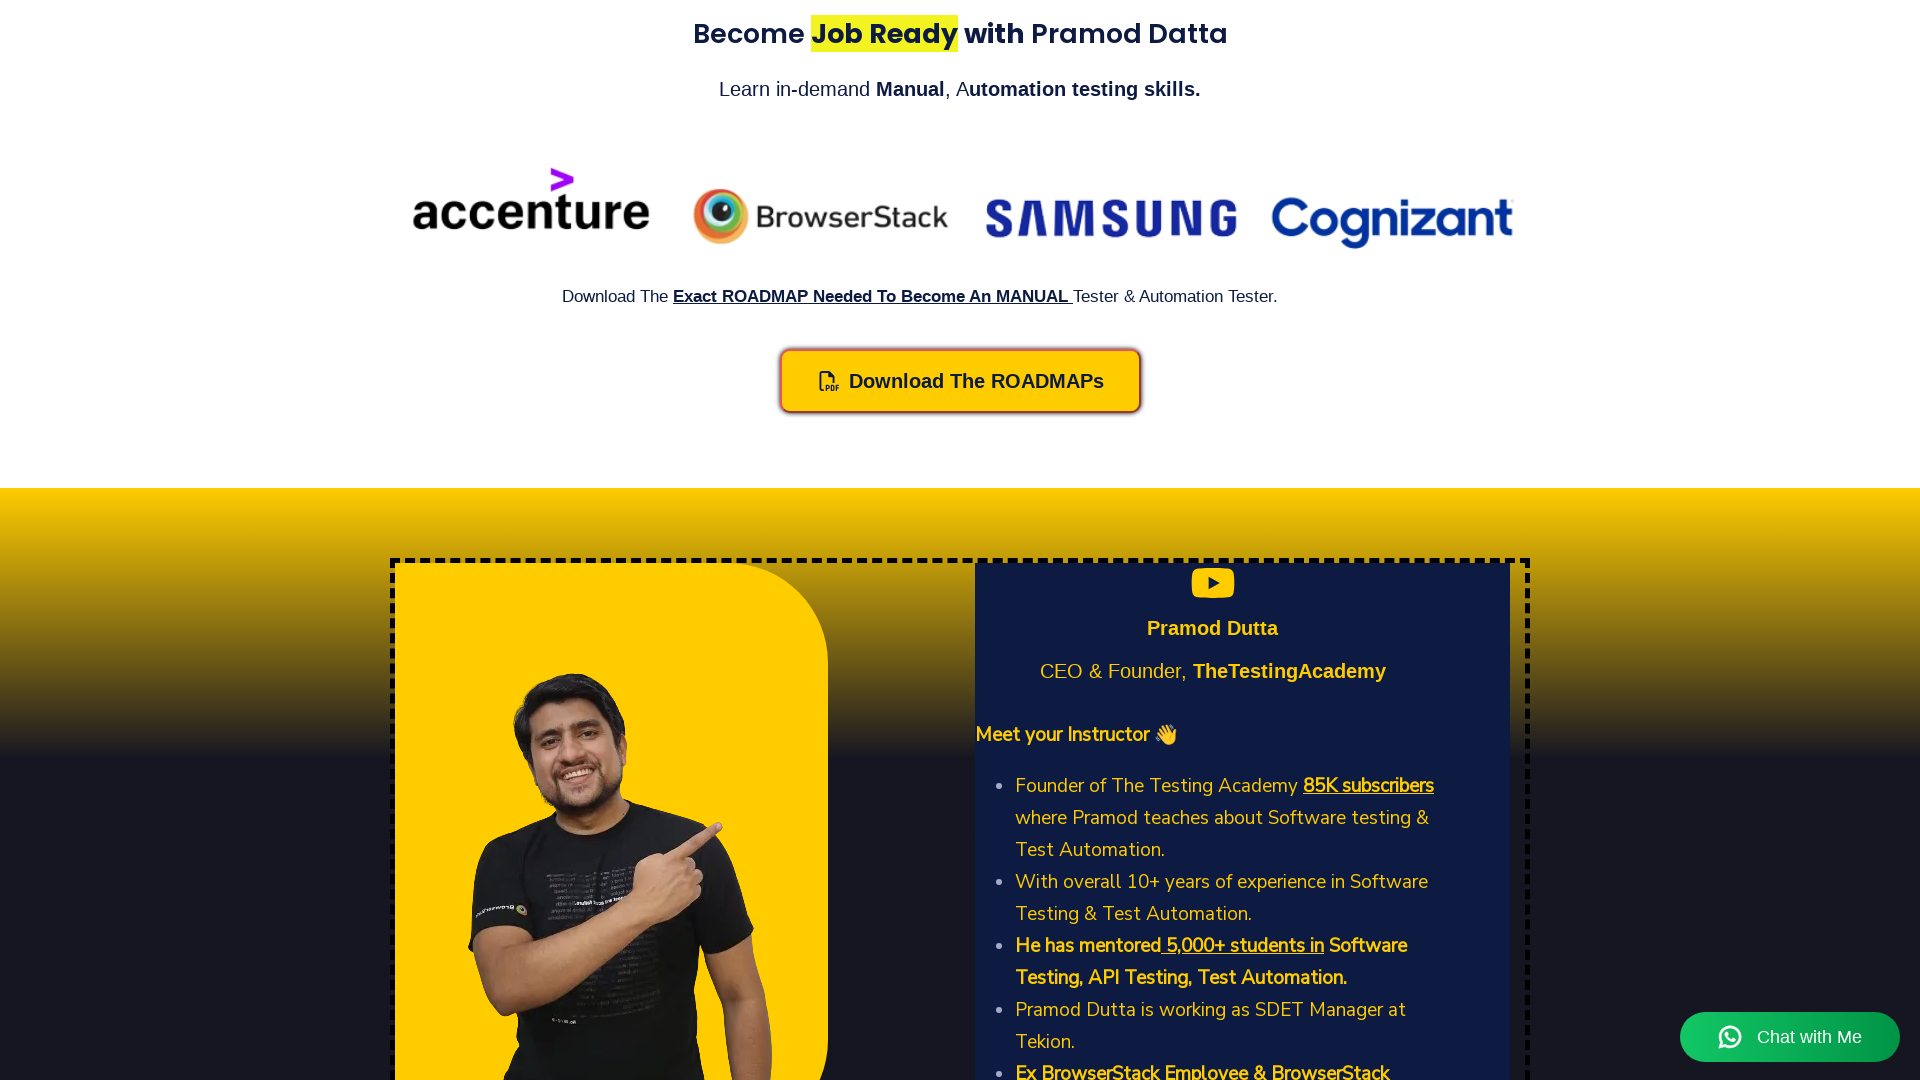

Pressed PAGE_DOWN key - second scroll
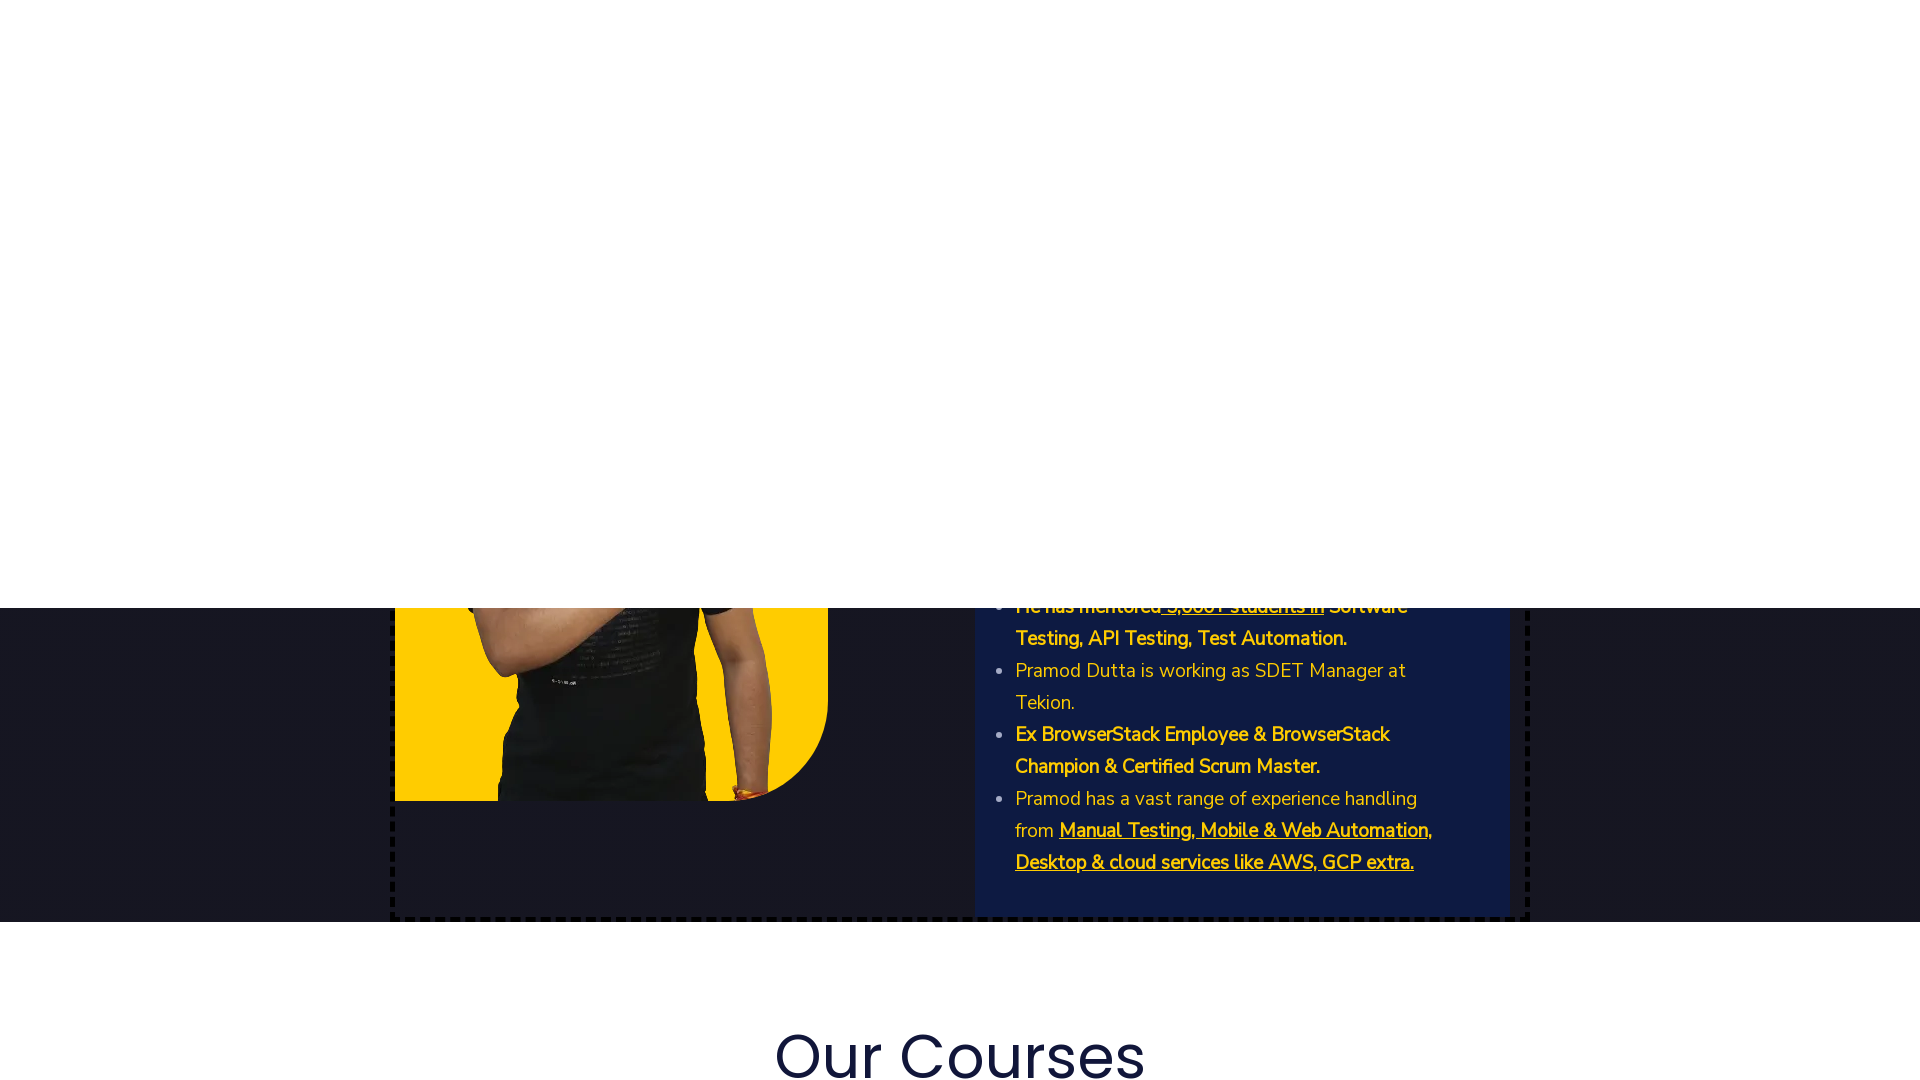

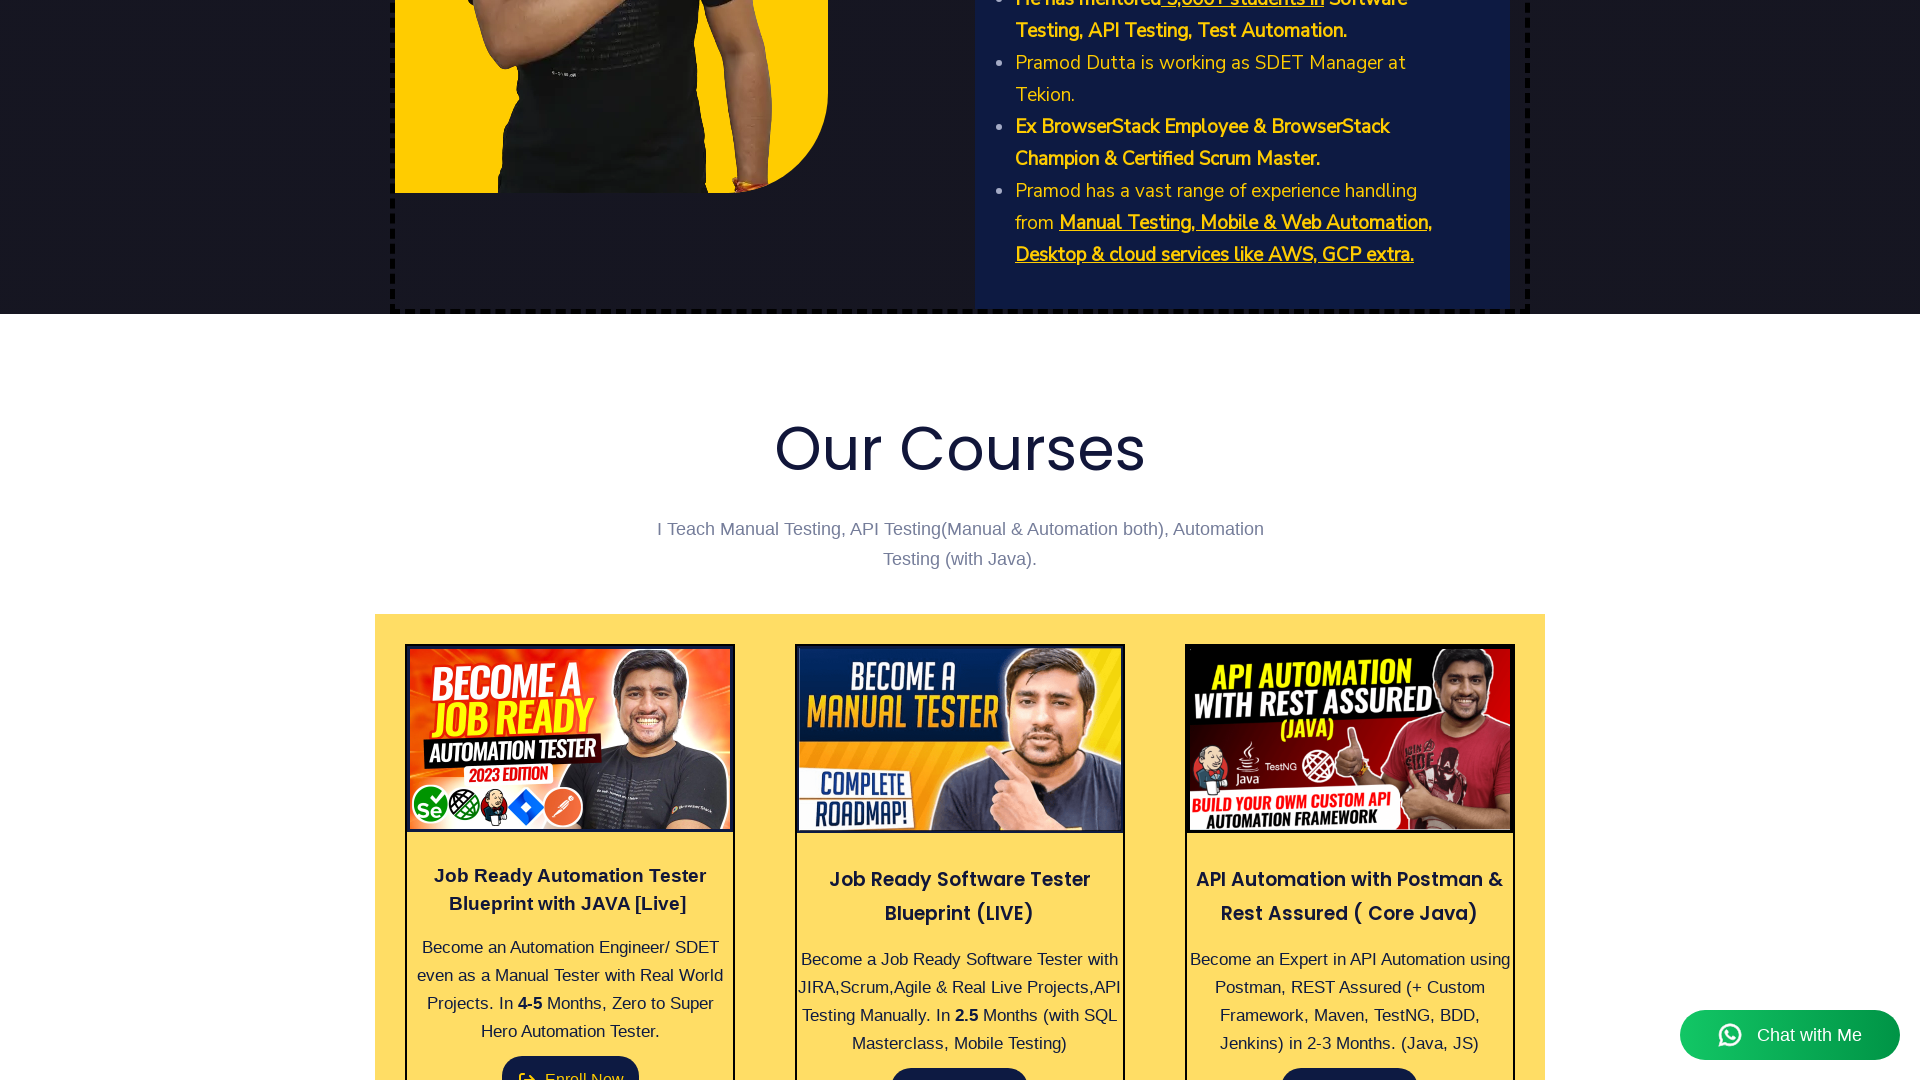